Adds a notebook product to cart then removes it, verifying the cart becomes empty

Starting URL: https://www.demoblaze.com/

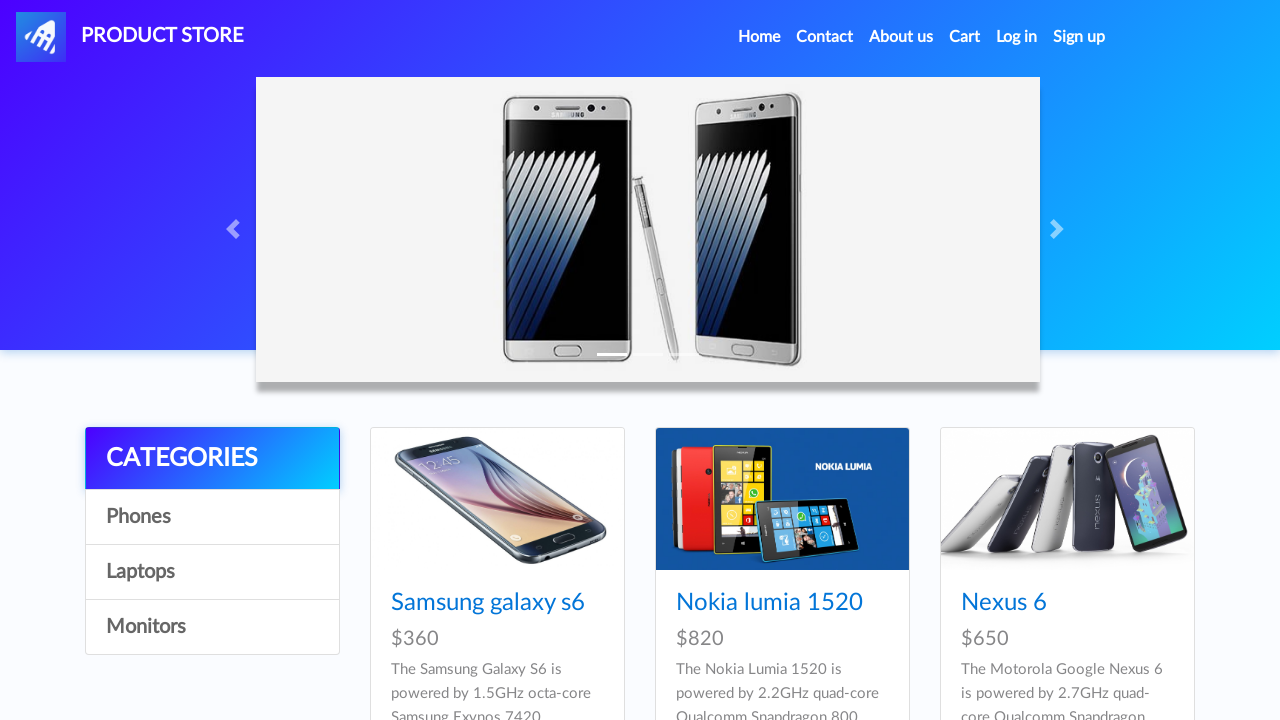

Clicked on Laptops category at (212, 572) on a#itemc:has-text('Laptops')
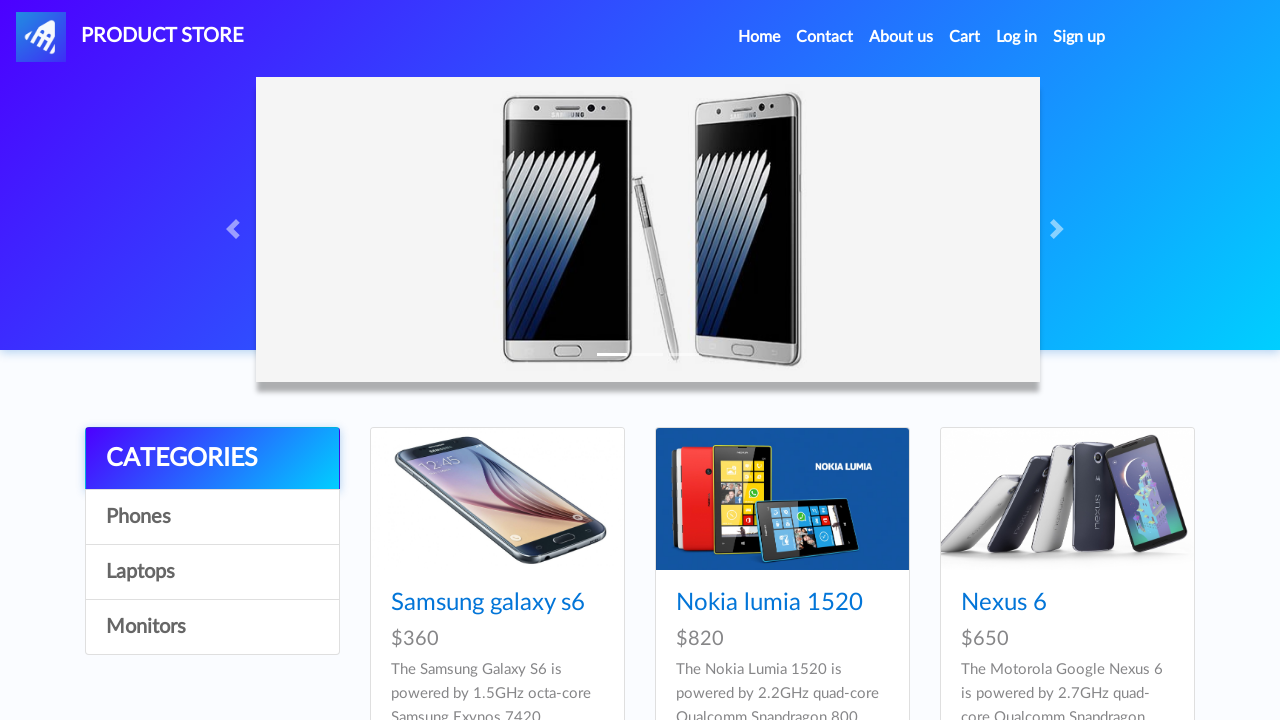

Waited 500ms for category page to load
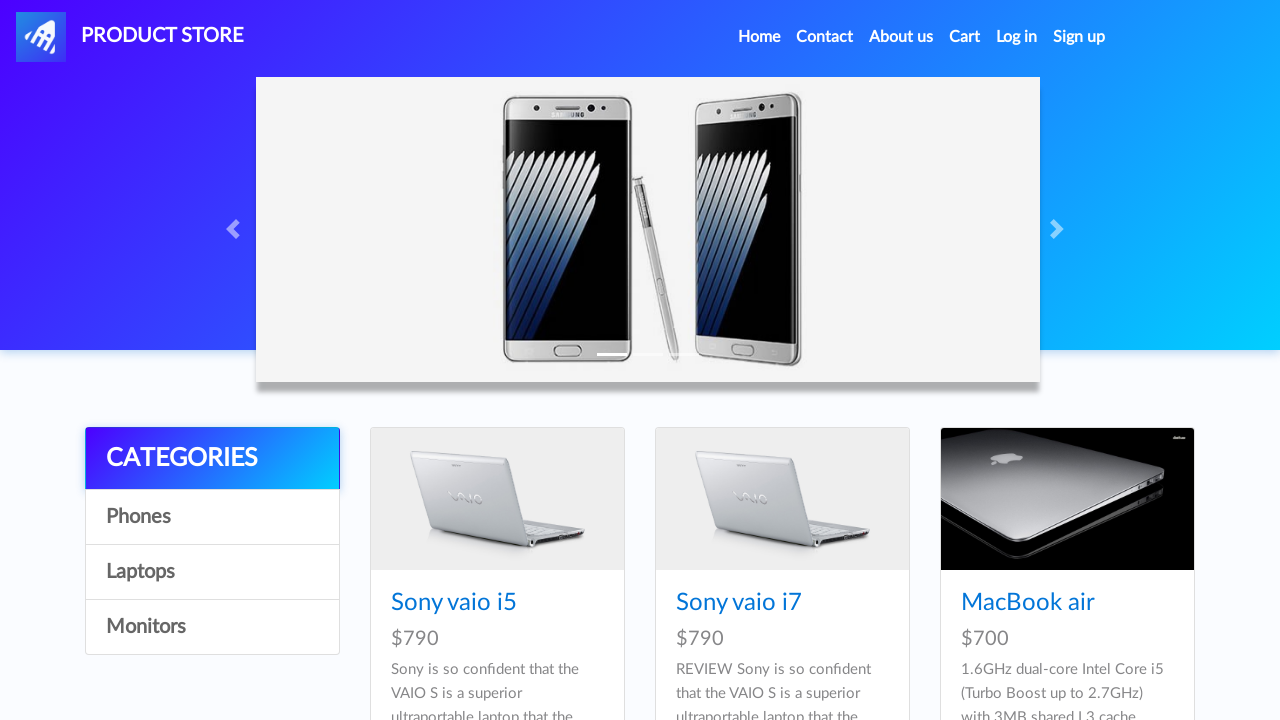

Clicked on Sony vaio i5 product at (454, 603) on a:has-text('Sony vaio i5')
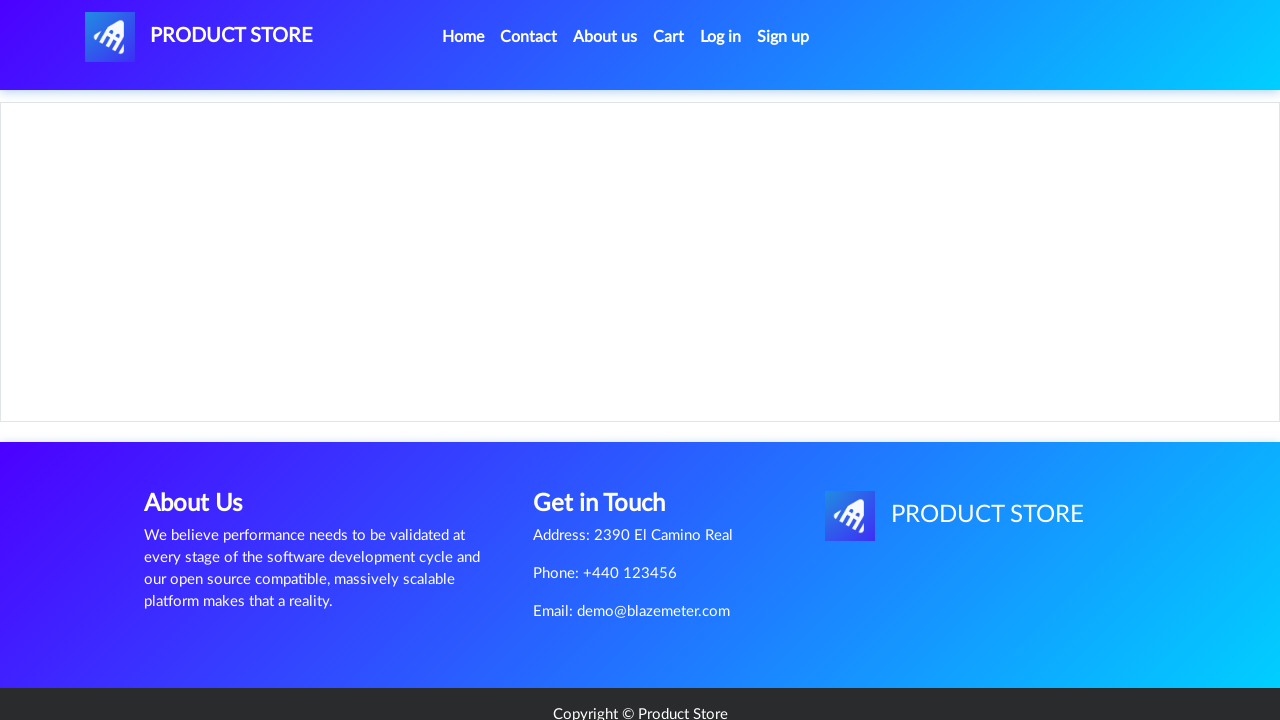

Product content loaded
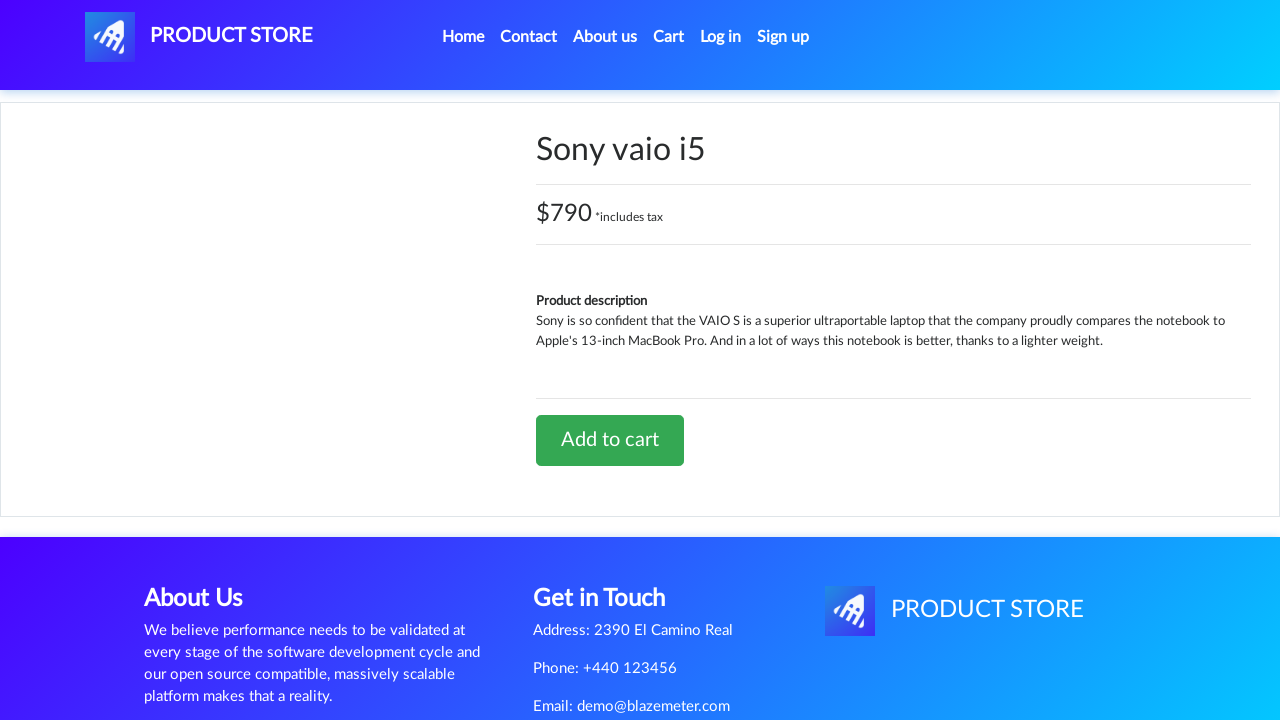

Clicked Add to cart button at (610, 440) on a:has-text('Add to cart')
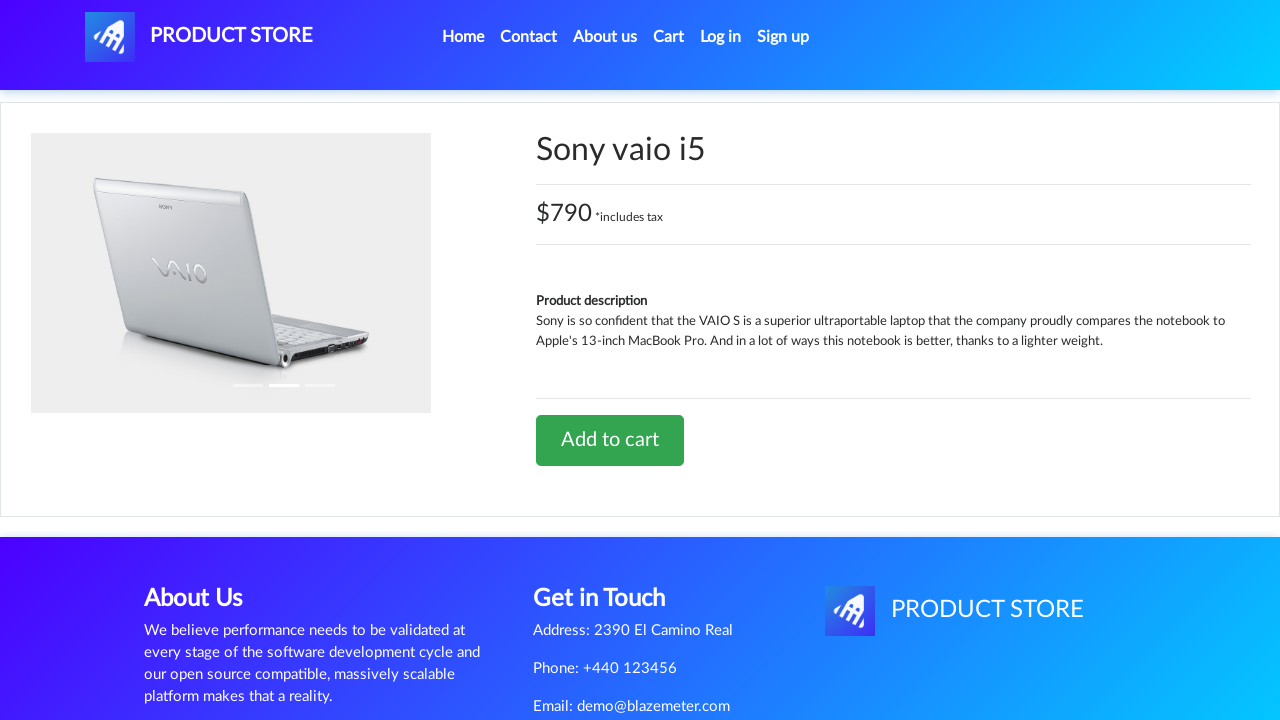

Waited 1000ms for product to be added to cart
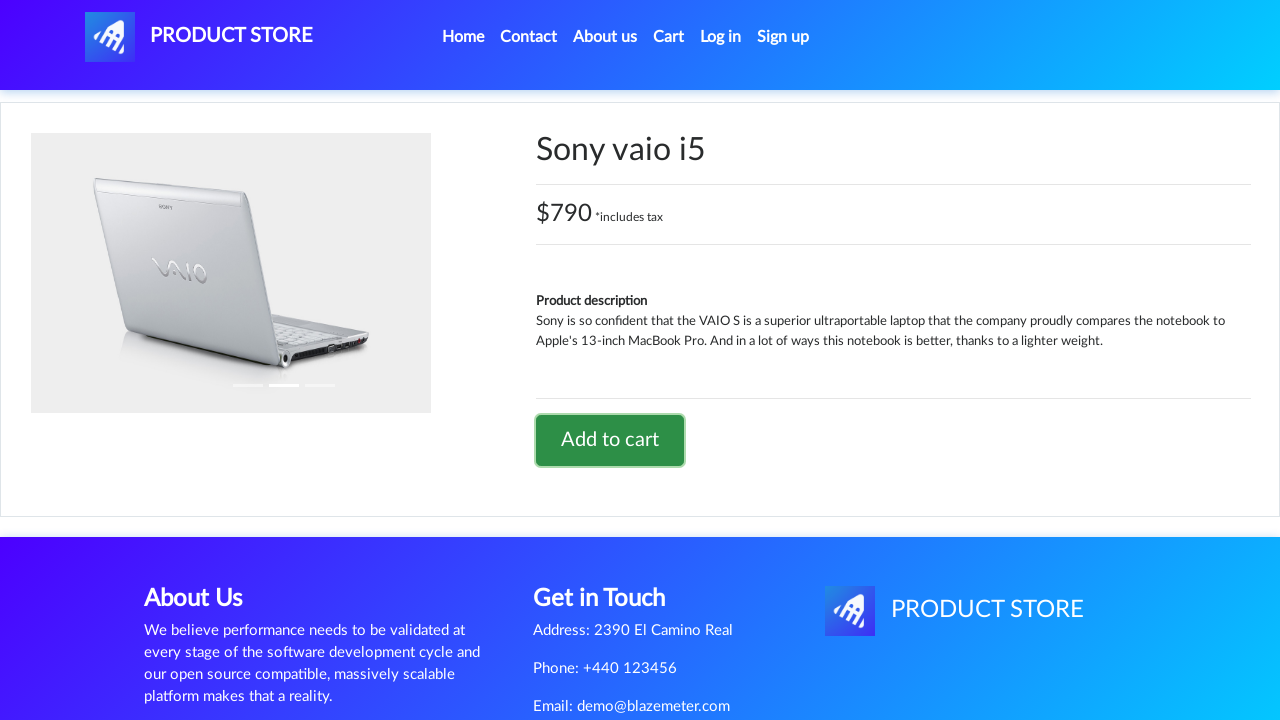

Clicked on cart link at (669, 37) on a#cartur
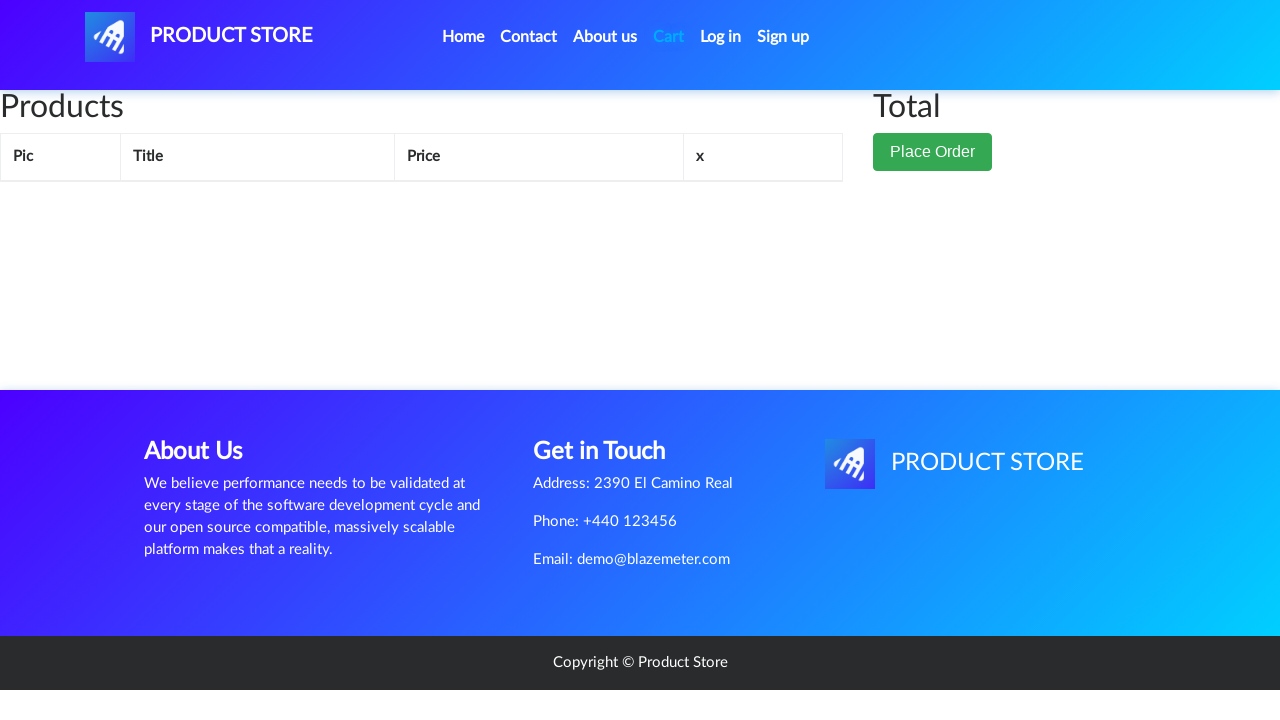

Cart page loaded with product in table
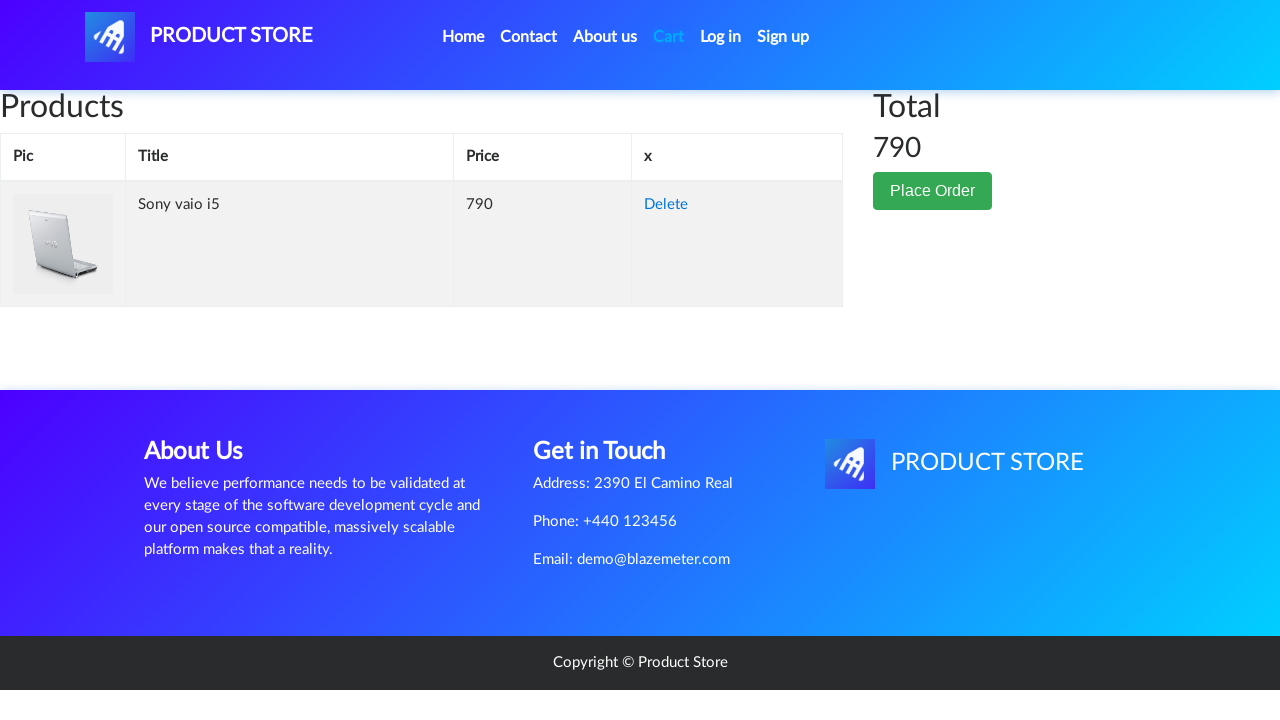

Clicked Delete button to remove product from cart at (666, 205) on a:has-text('Delete')
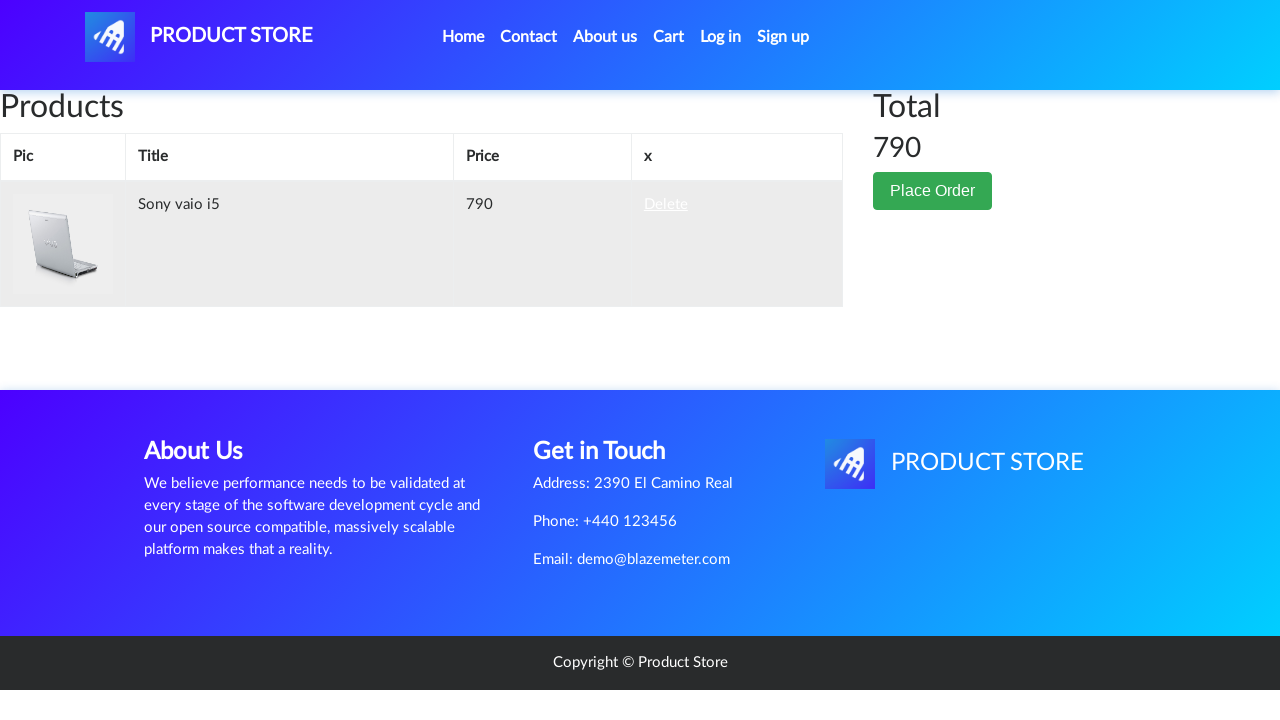

Waited 1000ms for product to be removed
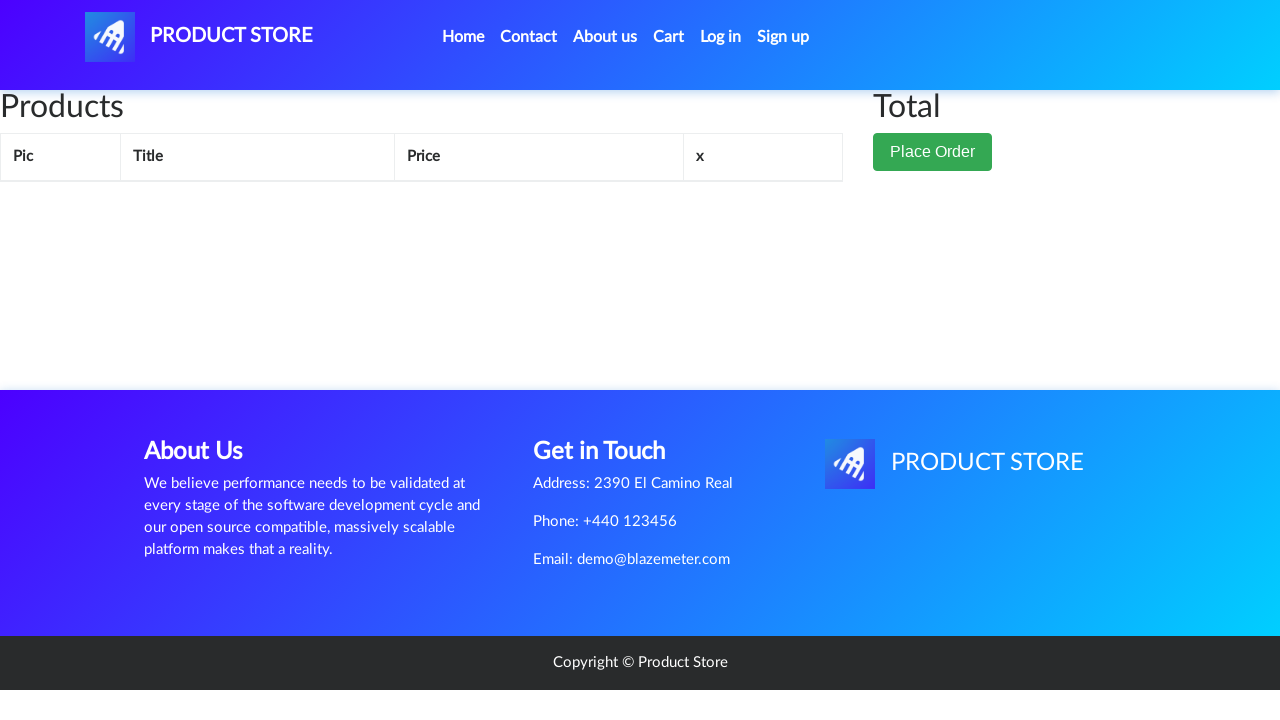

Verified cart is empty - product table row is hidden
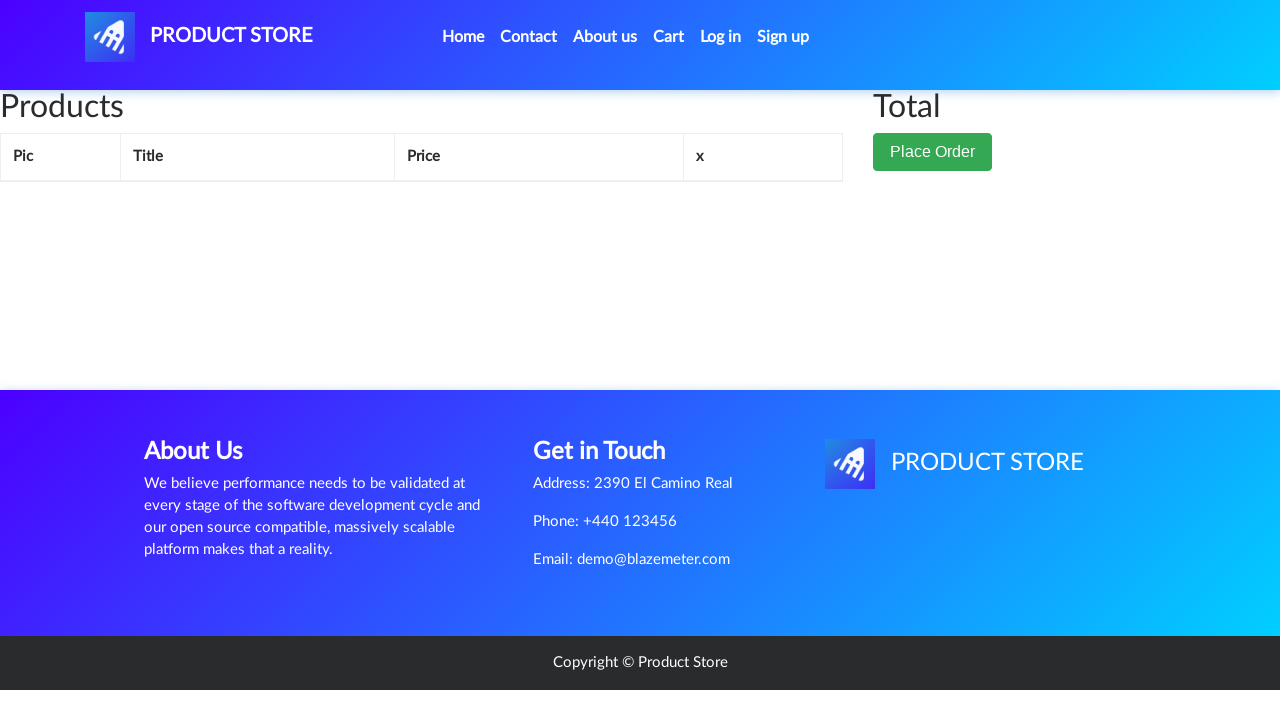

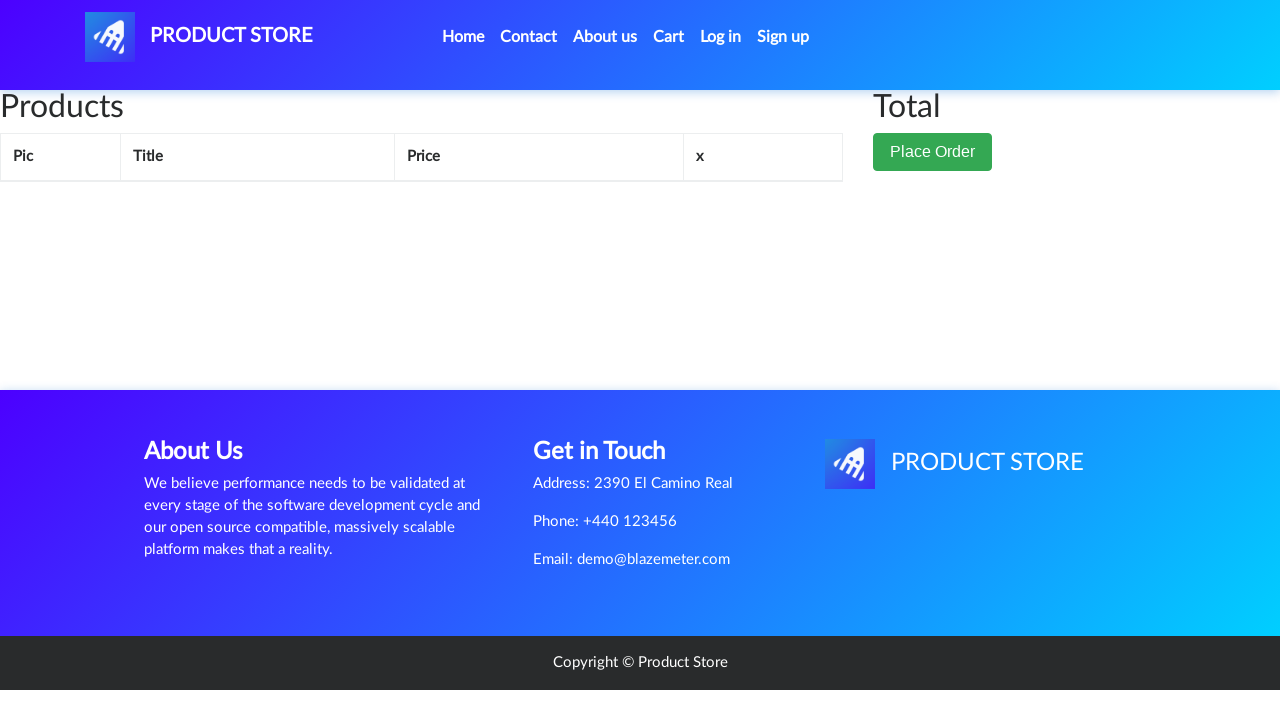